Tests table sorting functionality by clicking on the last name column header and verifying the names are sorted alphabetically

Starting URL: http://the-internet.herokuapp.com/tables

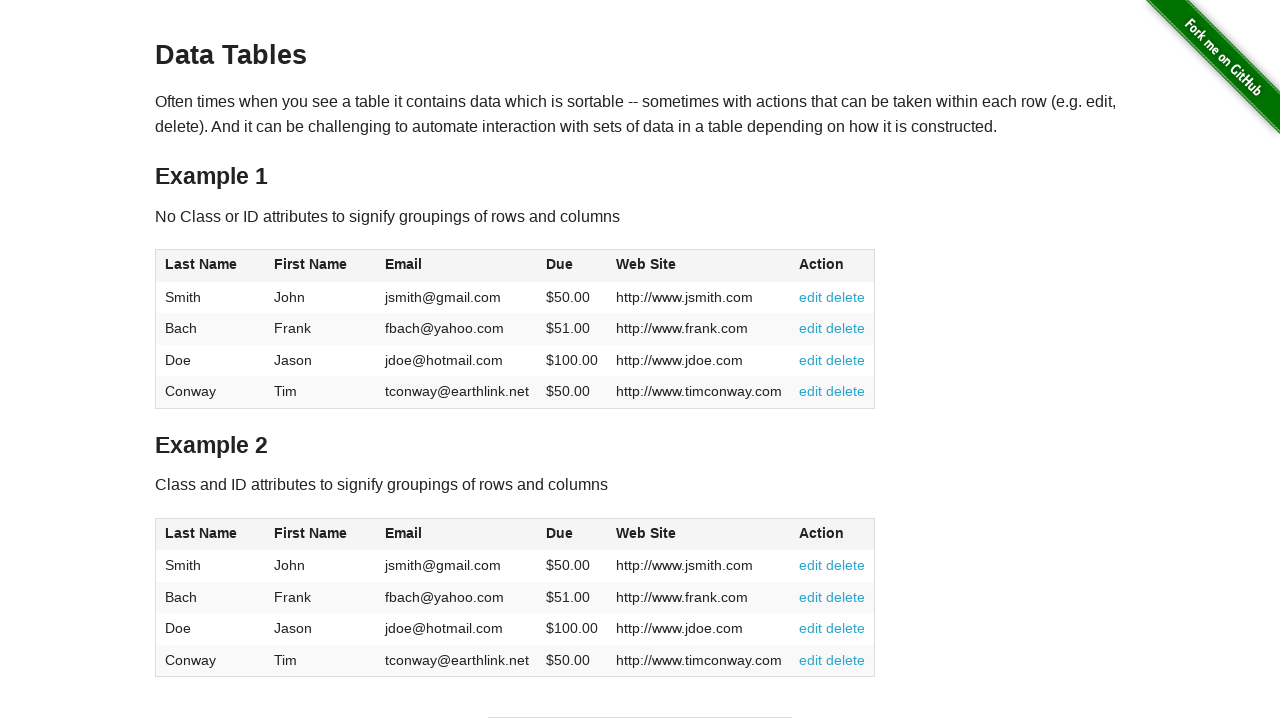

Clicked last name column header to sort table at (210, 266) on #table1 > thead > tr > th:nth-child(1)
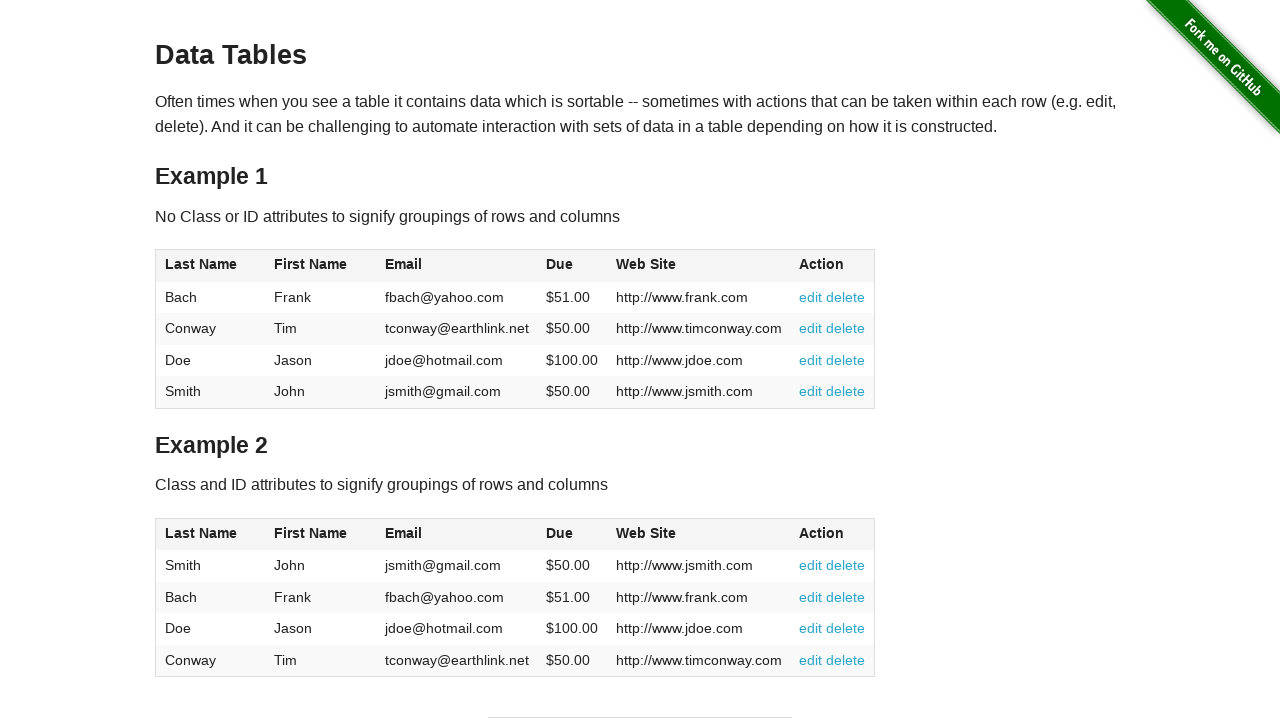

Waited for table to be sorted
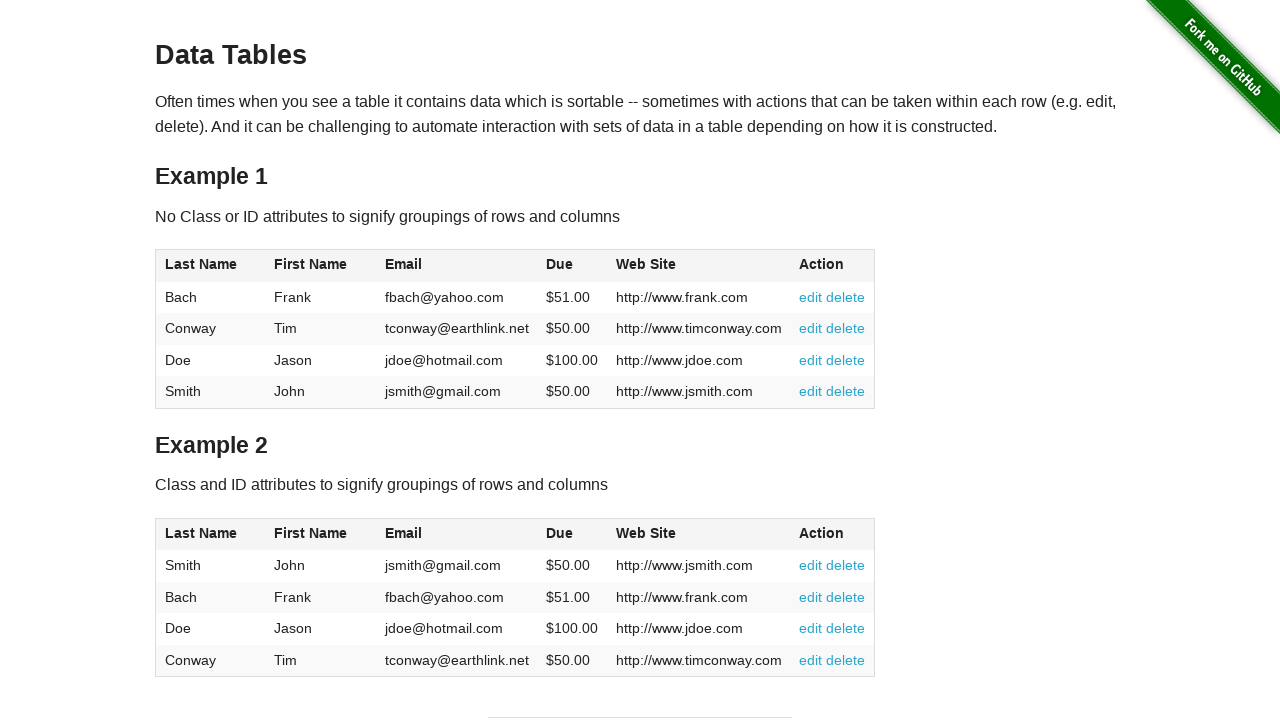

Retrieved all last name elements from table
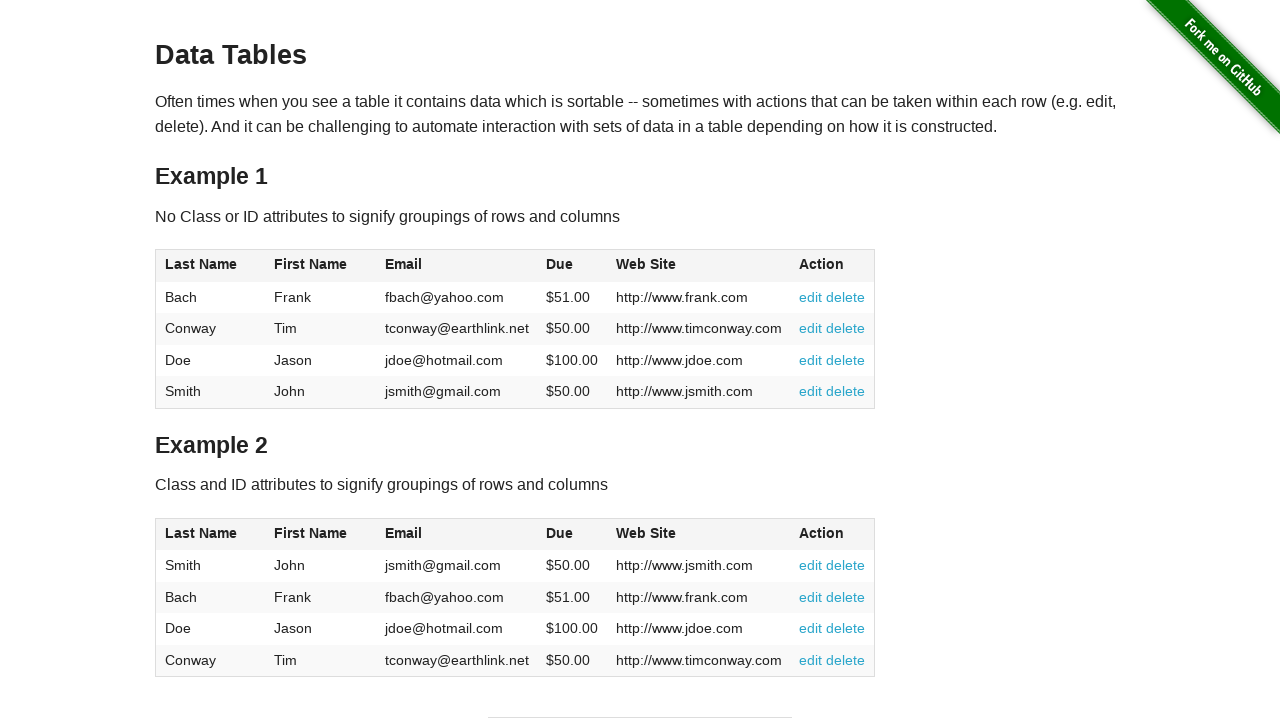

Extracted last name text content from all rows
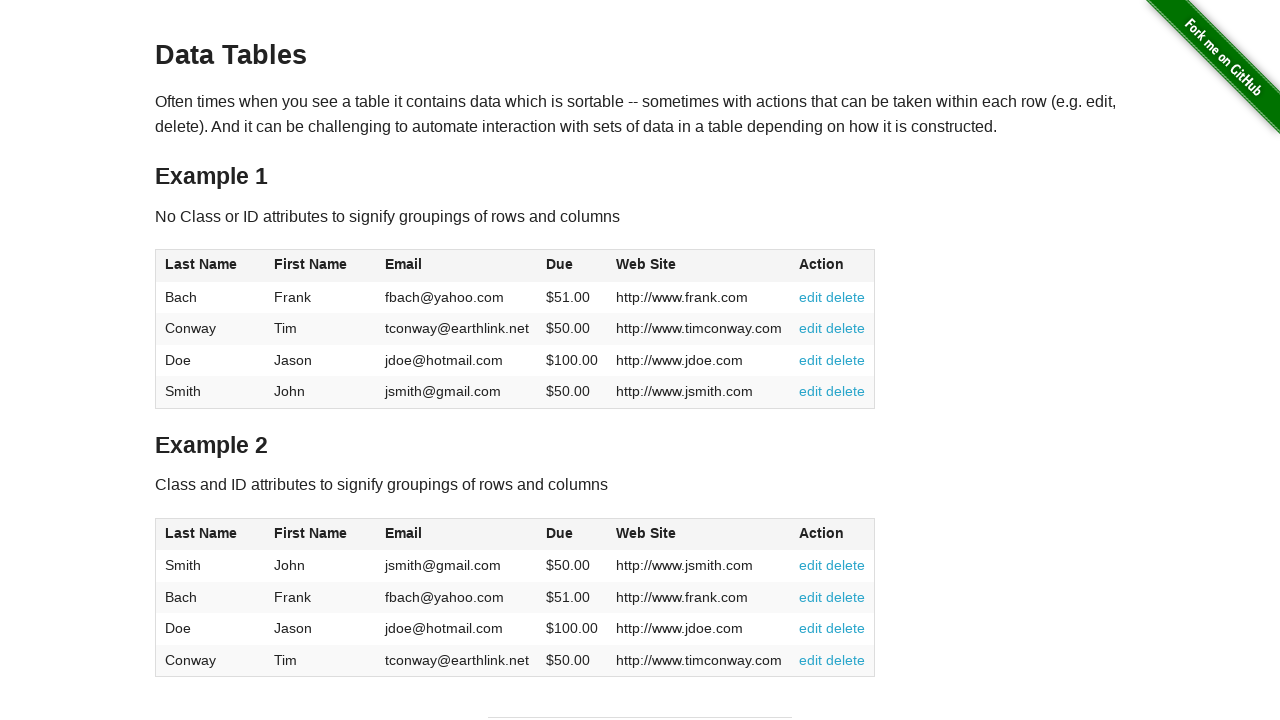

Verified last names are sorted alphabetically
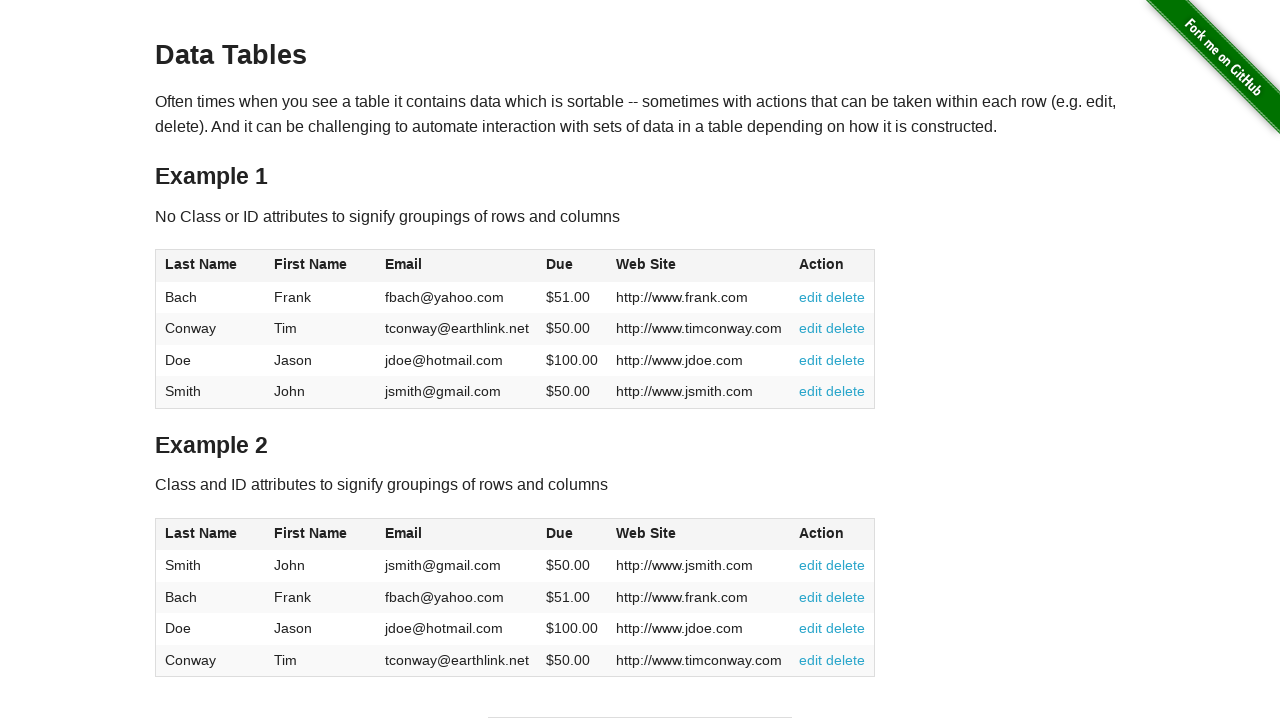

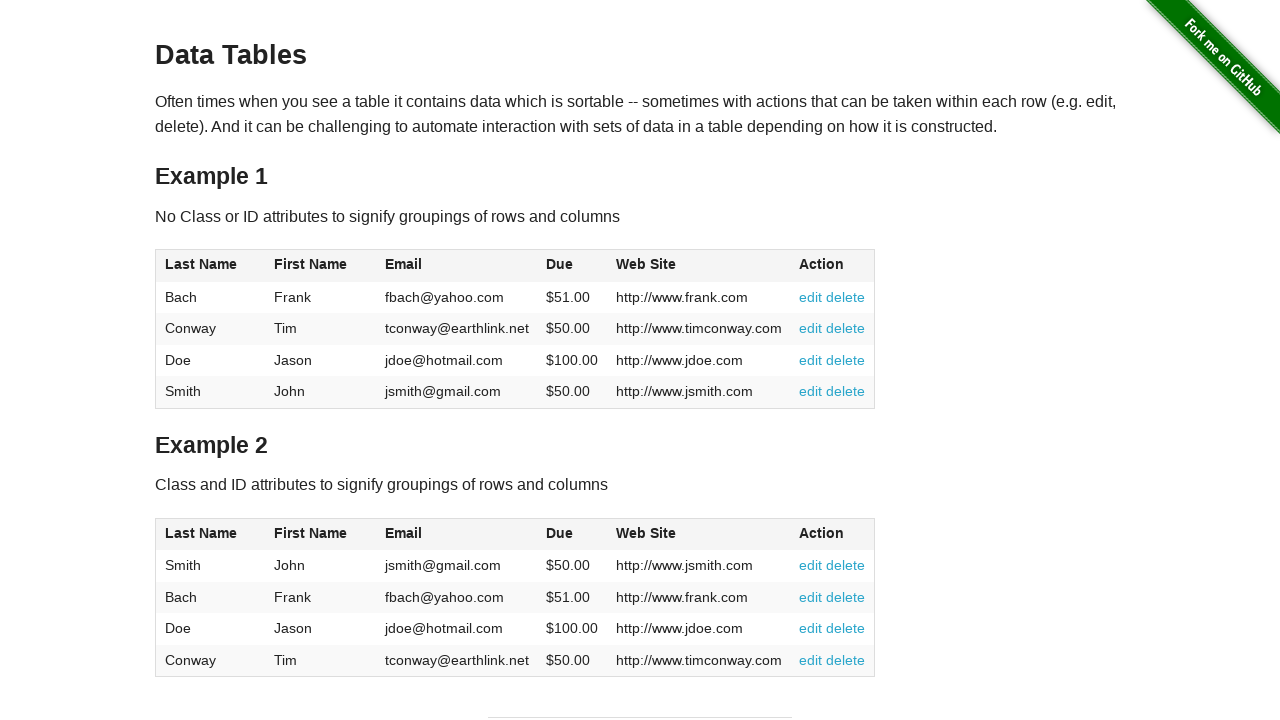